Tests the web tables functionality by navigating to the Elements section, opening Web Tables, and adding a new record with personal information

Starting URL: https://demoqa.com/

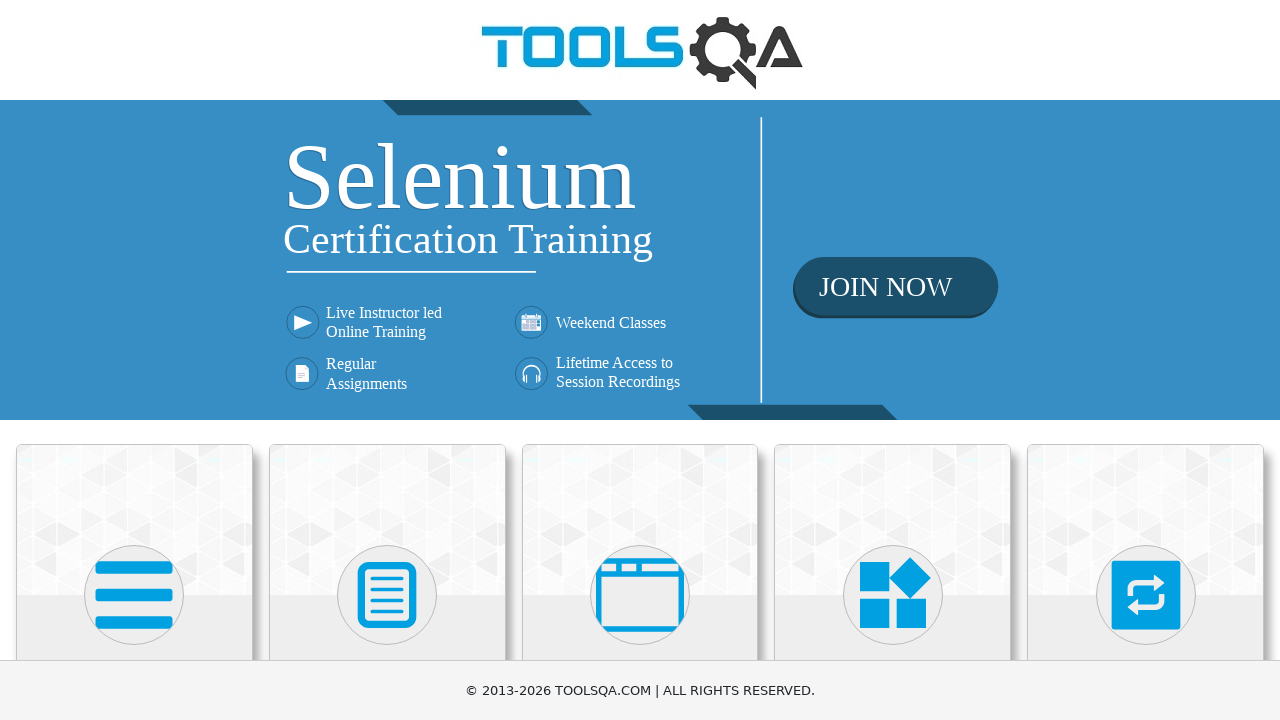

Scrolled down 450px to reveal Elements section
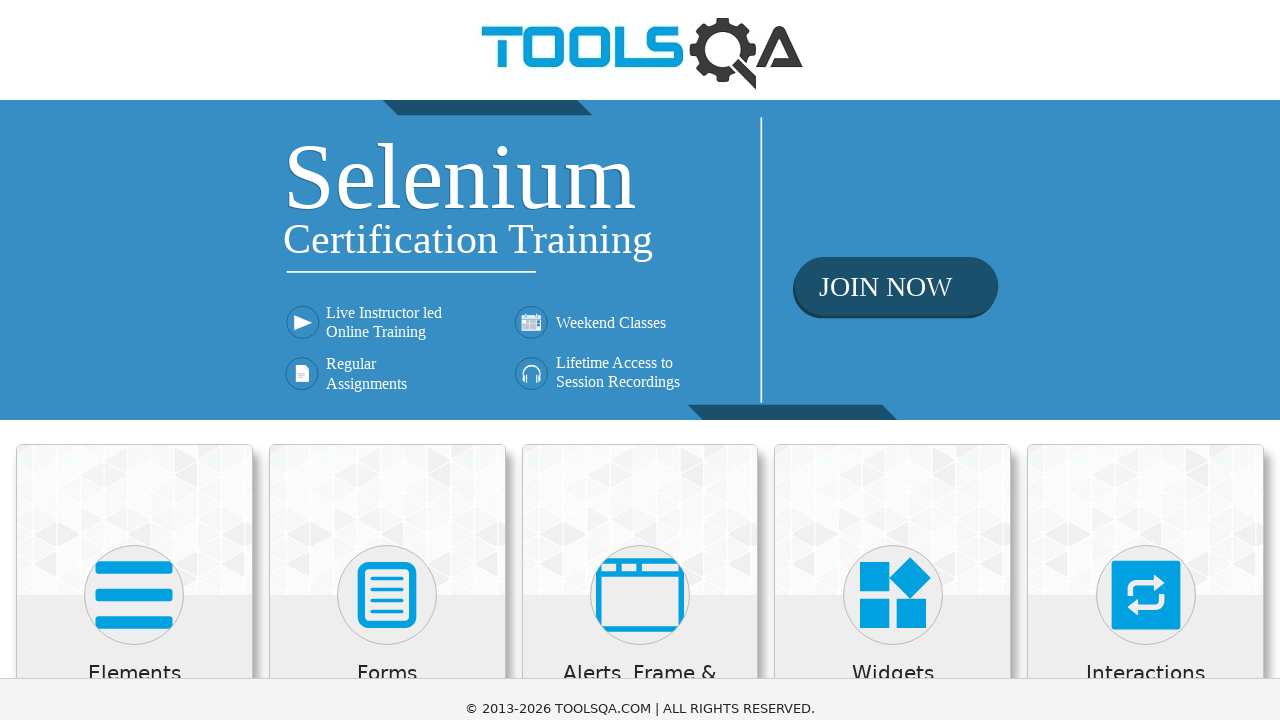

Clicked on Elements section at (134, 223) on xpath=//h5[normalize-space()='Elements']
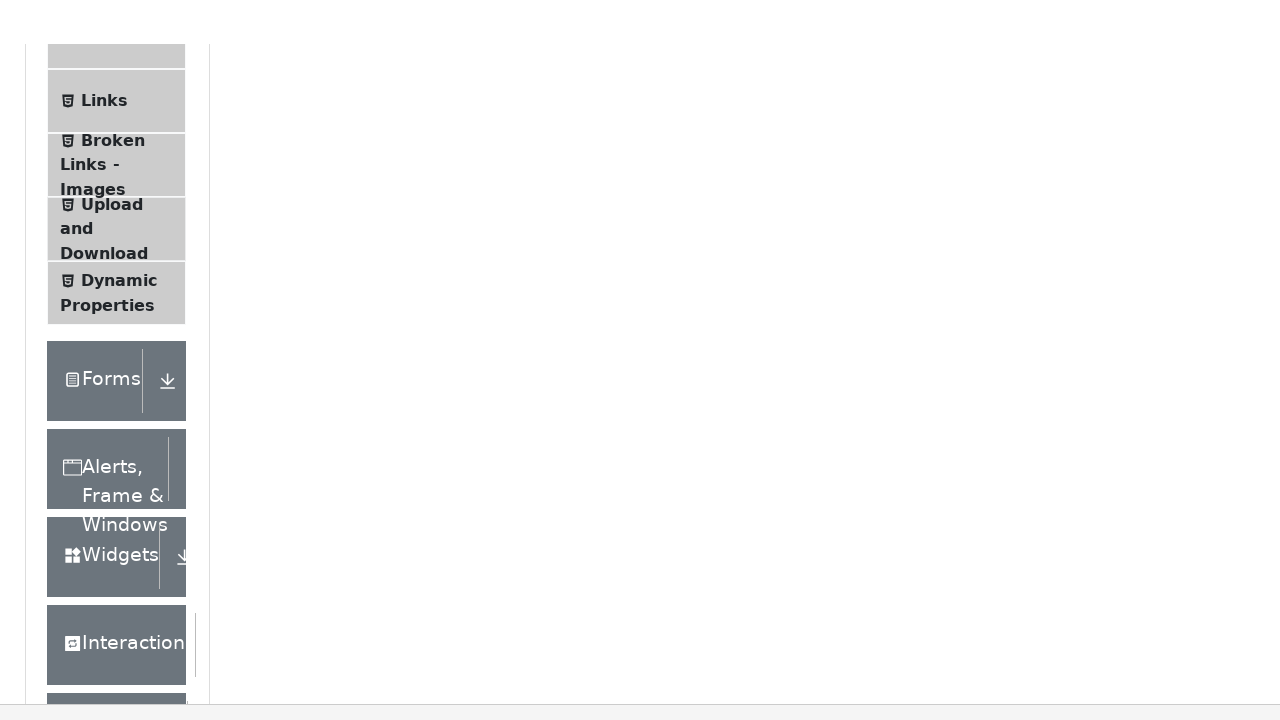

Clicked on Web Tables menu item at (100, 348) on xpath=//span[normalize-space()='Web Tables']
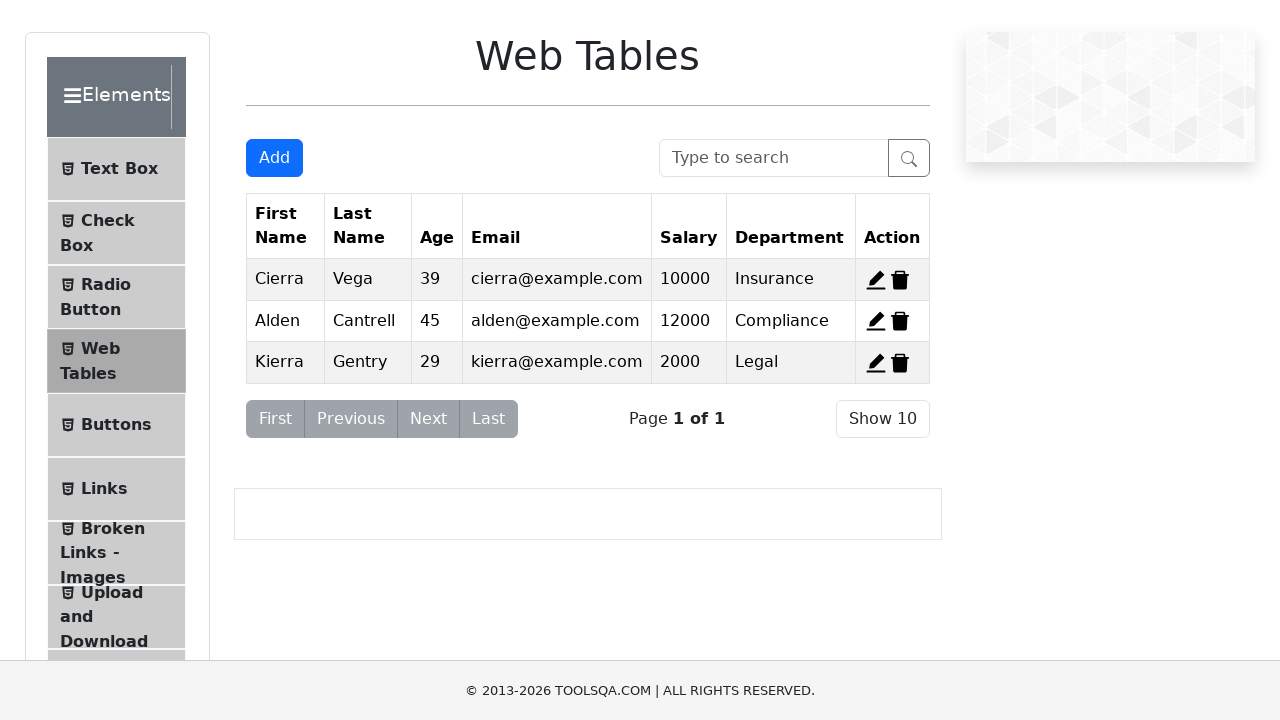

Clicked Add button to open new record form at (274, 158) on #addNewRecordButton
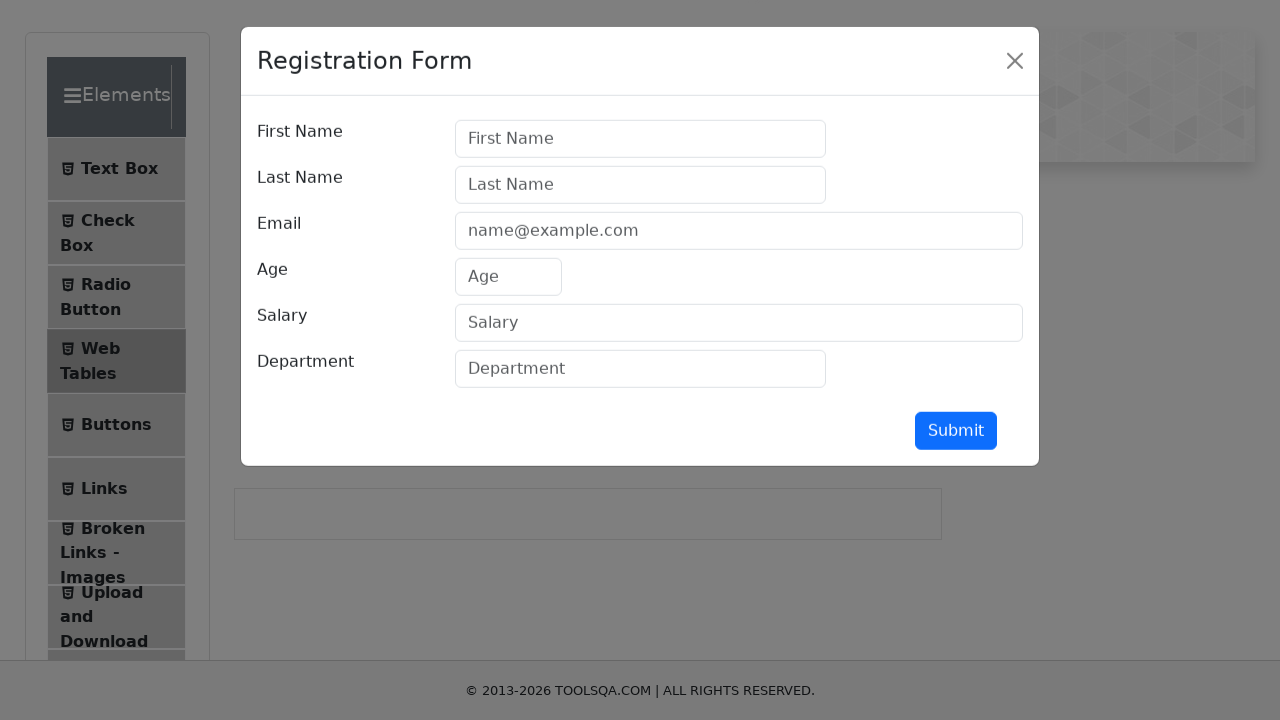

Filled in First Name field with 'Gülnihal' on #firstName
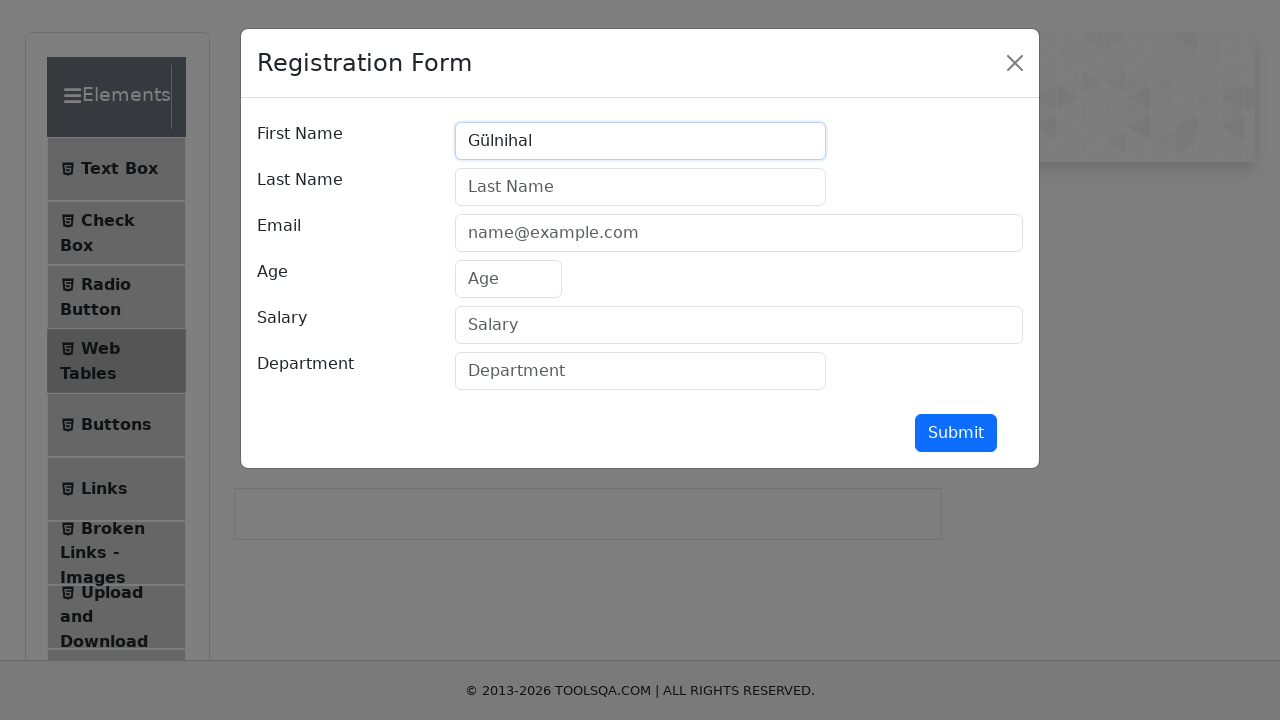

Filled in Last Name field with 'Coskun' on #lastName
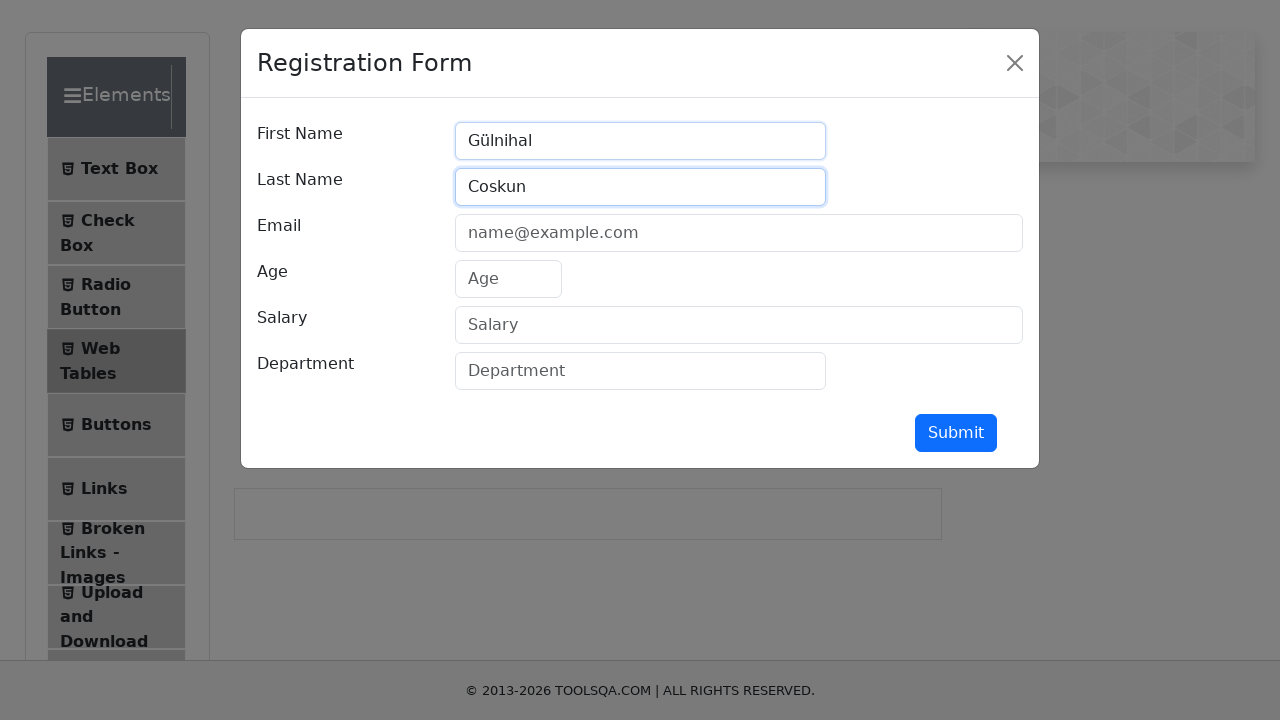

Filled in Email field with 'gulnihal.9850@gmail.com' on #userEmail
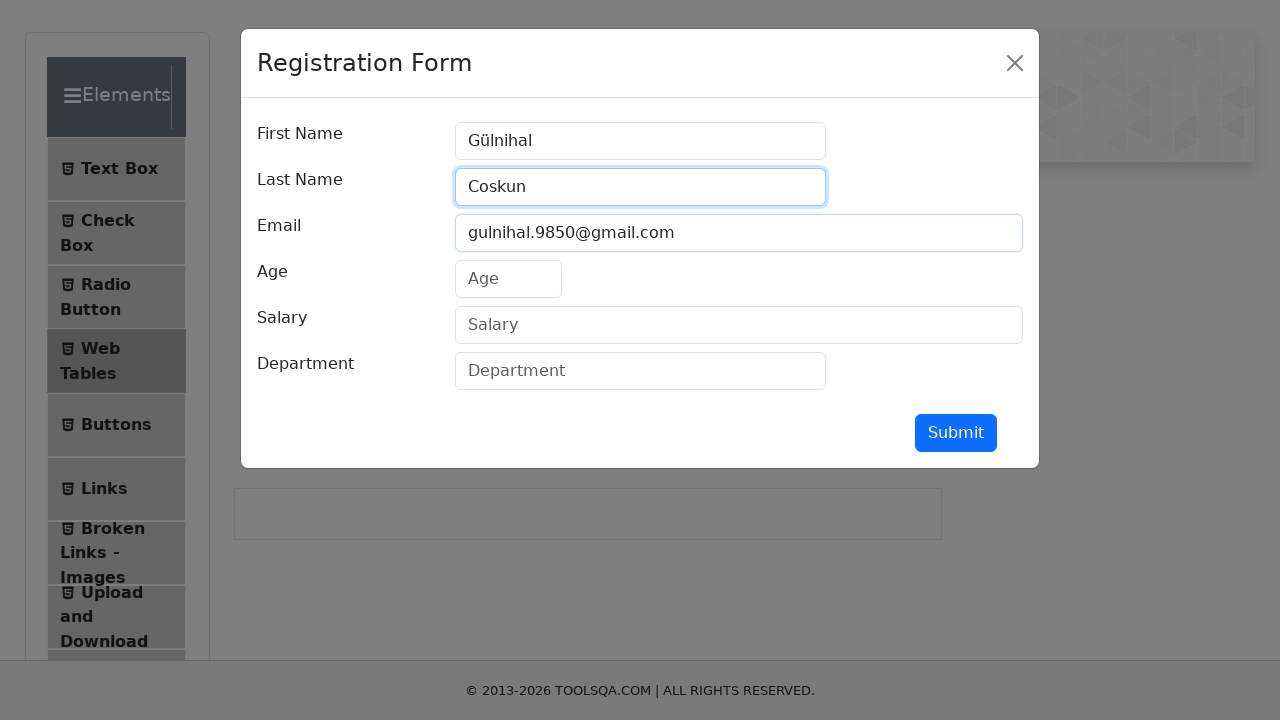

Filled in Age field with '24' on #age
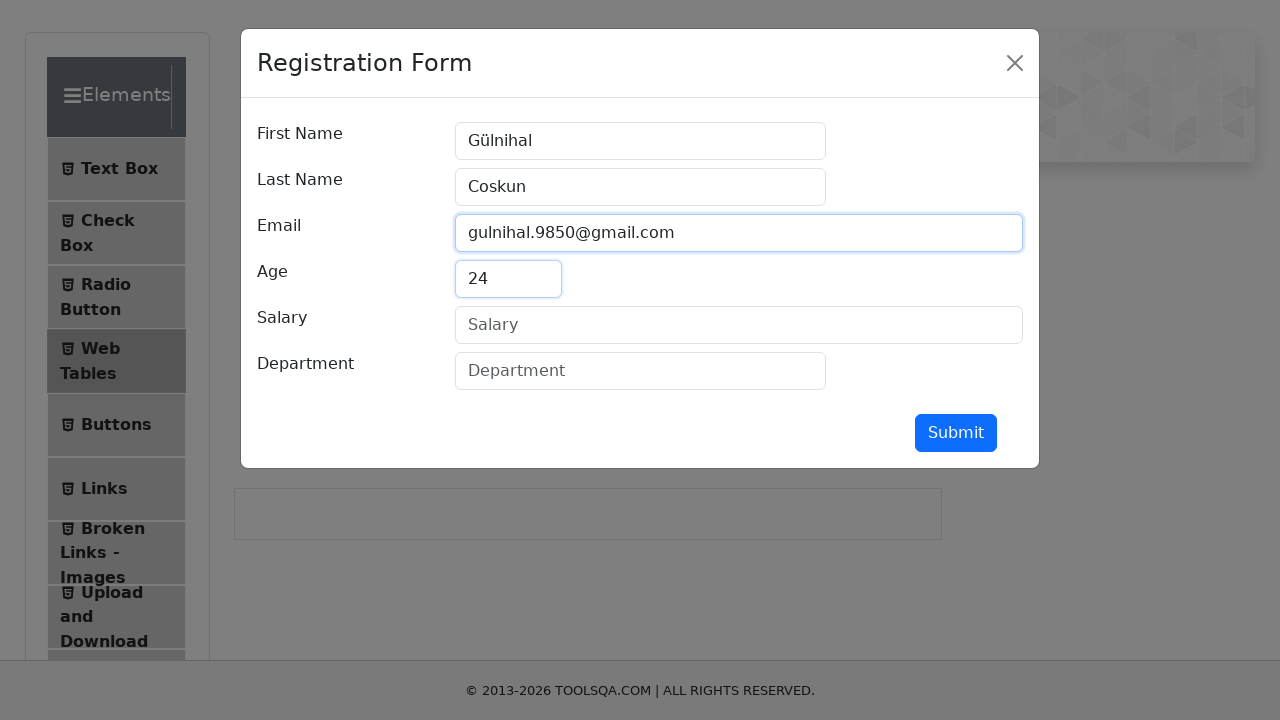

Filled in Salary field with '0' on //input[@id='salary']
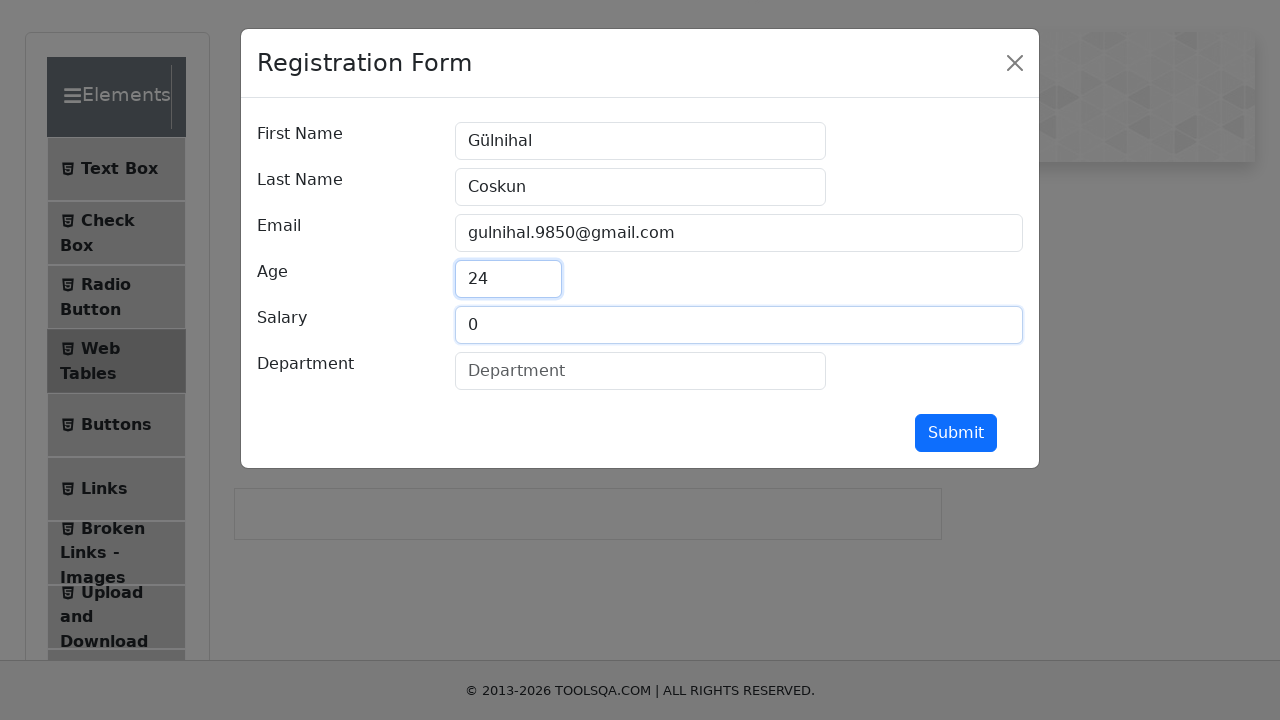

Filled in Department field with 'Engineer' on #department
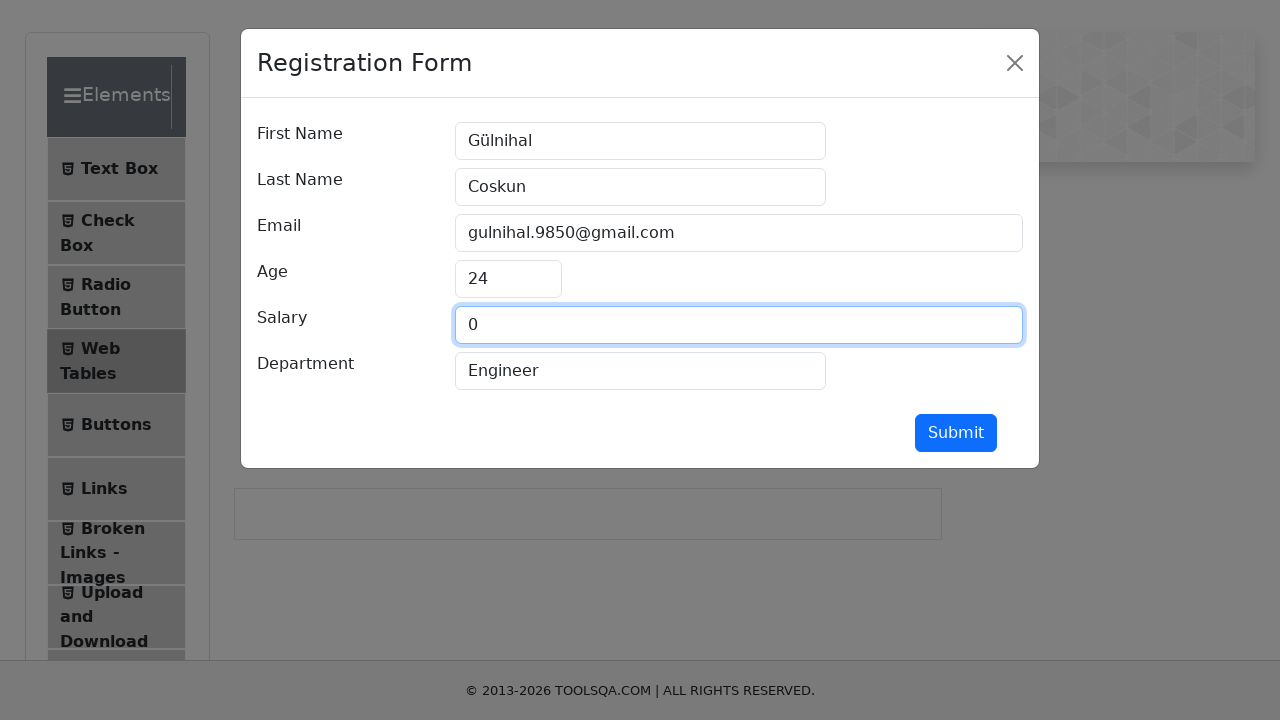

Clicked Submit button to add new record at (956, 433) on #submit
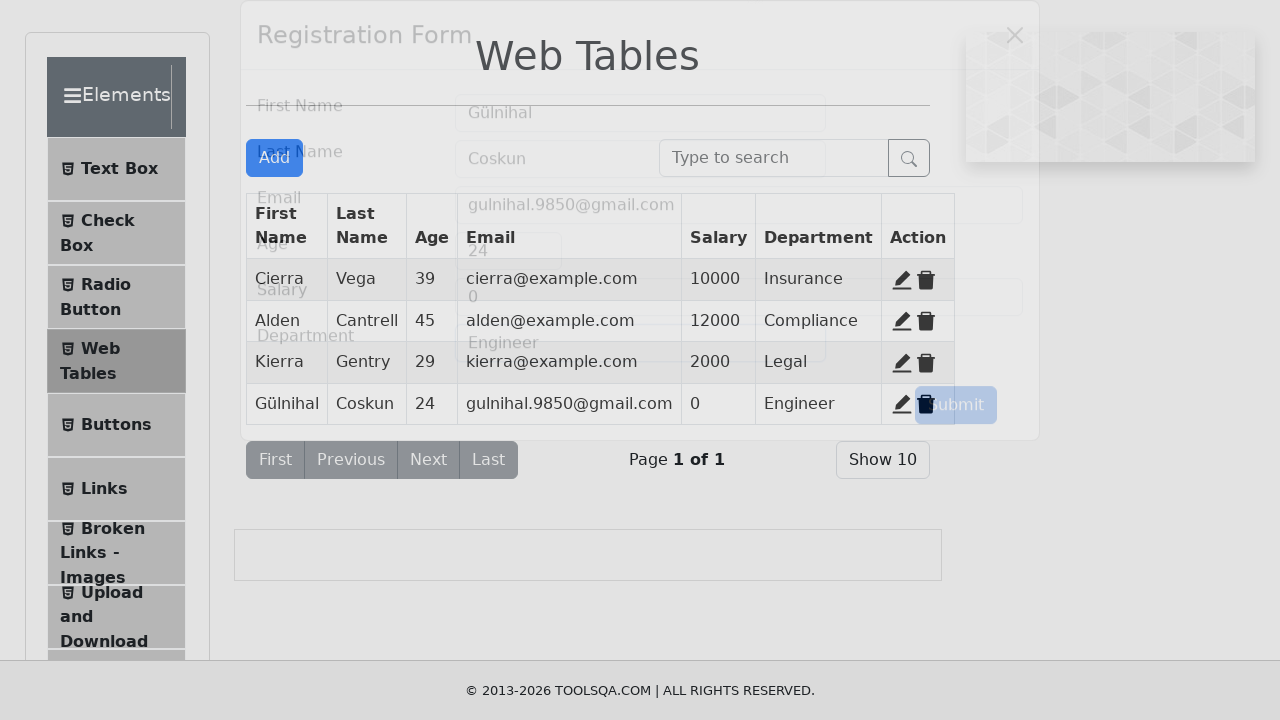

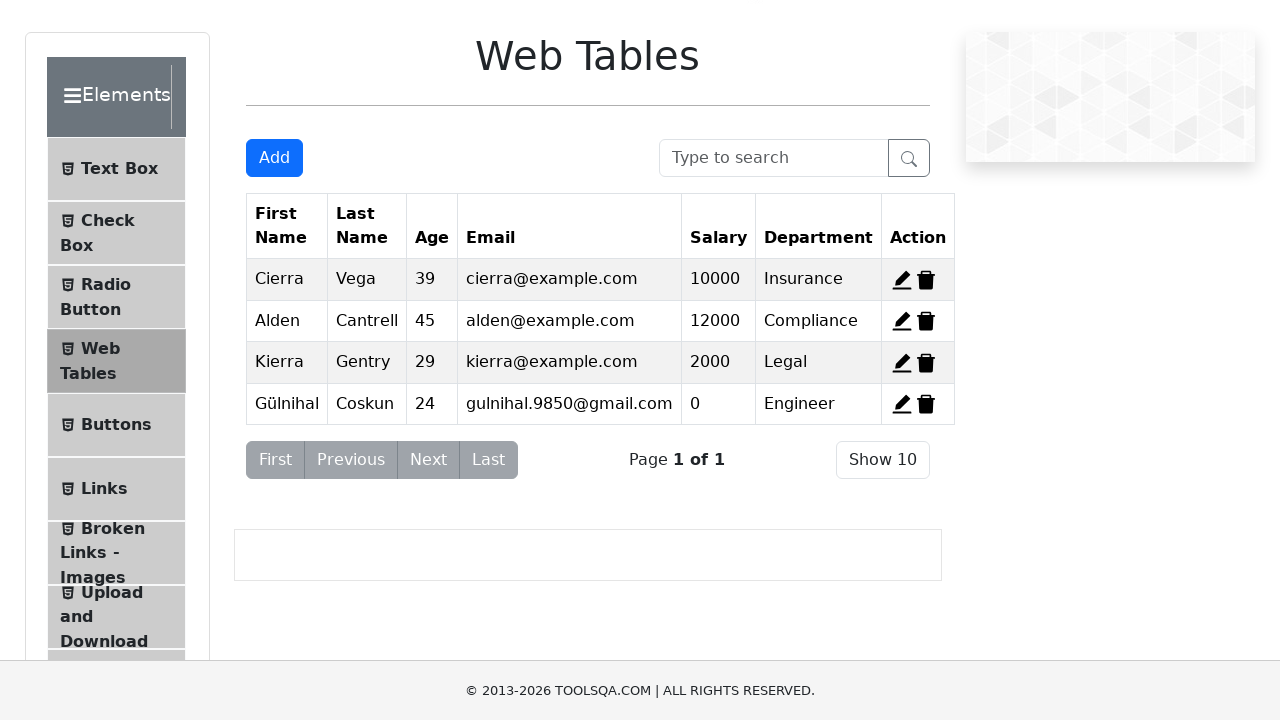